Tests keyboard input functionality by clicking on a name field, entering text, and clicking a button

Starting URL: https://formy-project.herokuapp.com/keypress

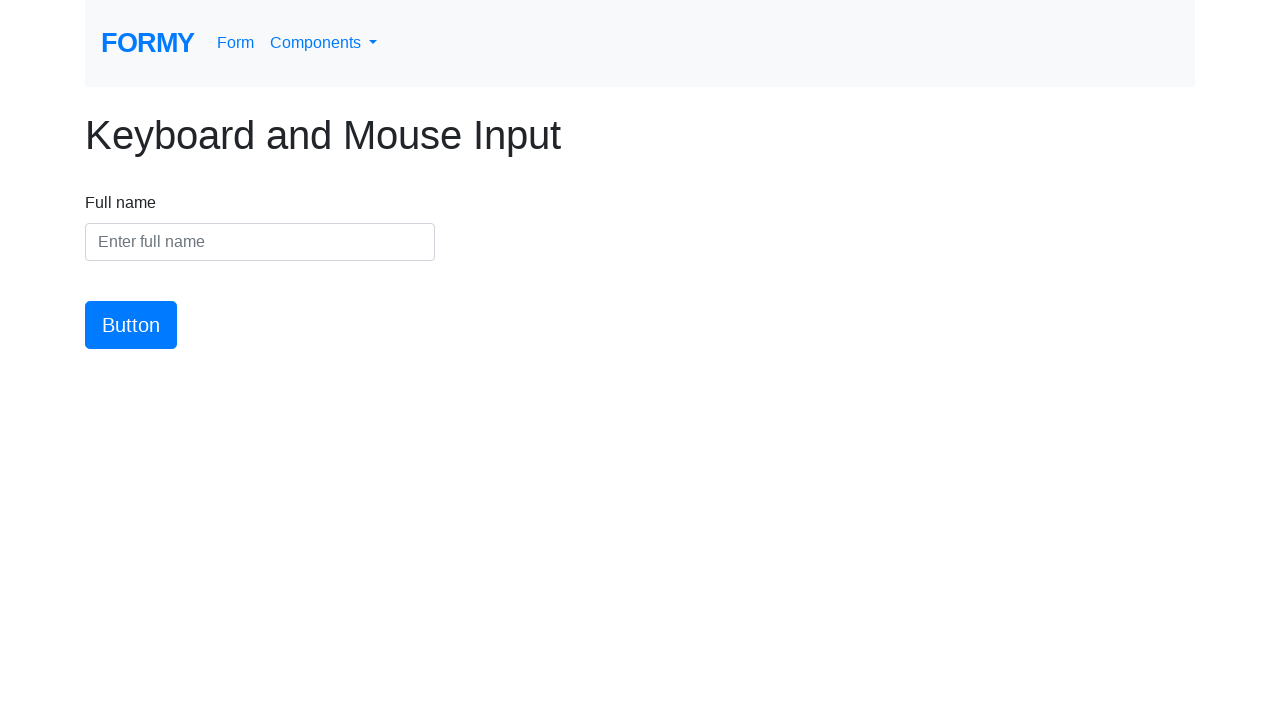

Clicked on the name input field at (260, 242) on input#name
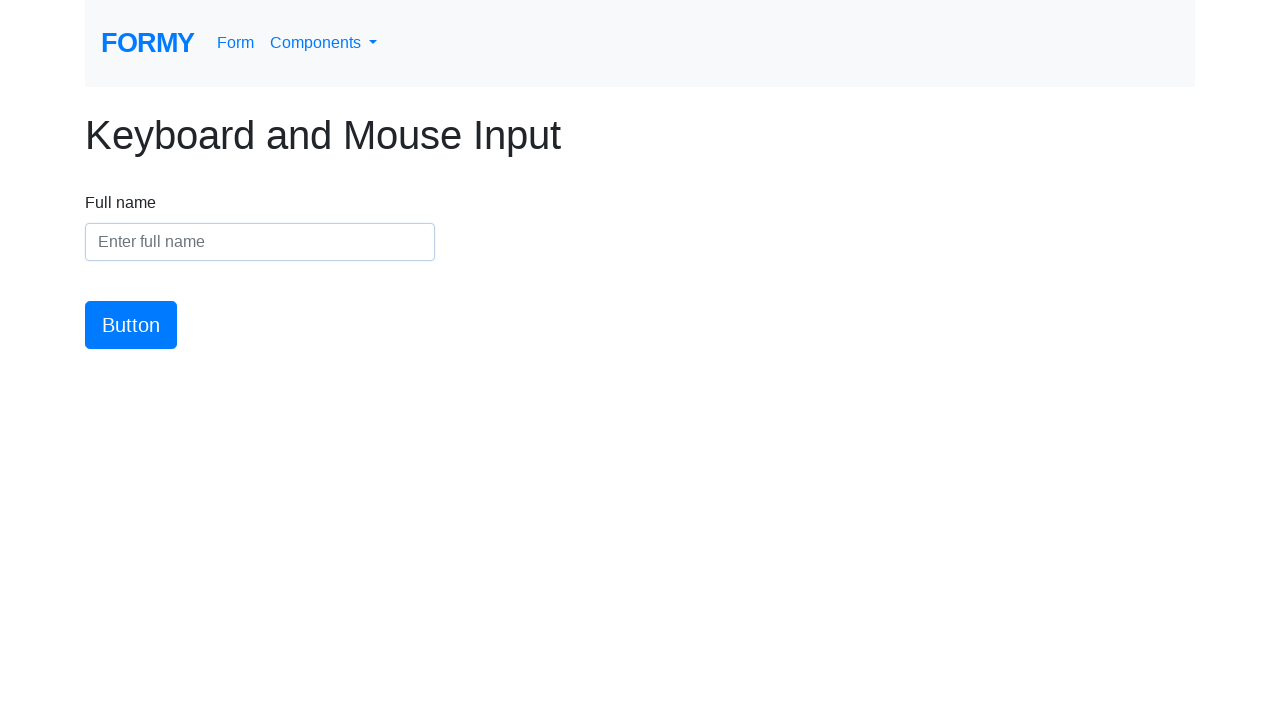

Entered 'kripananda' into the name field on input#name
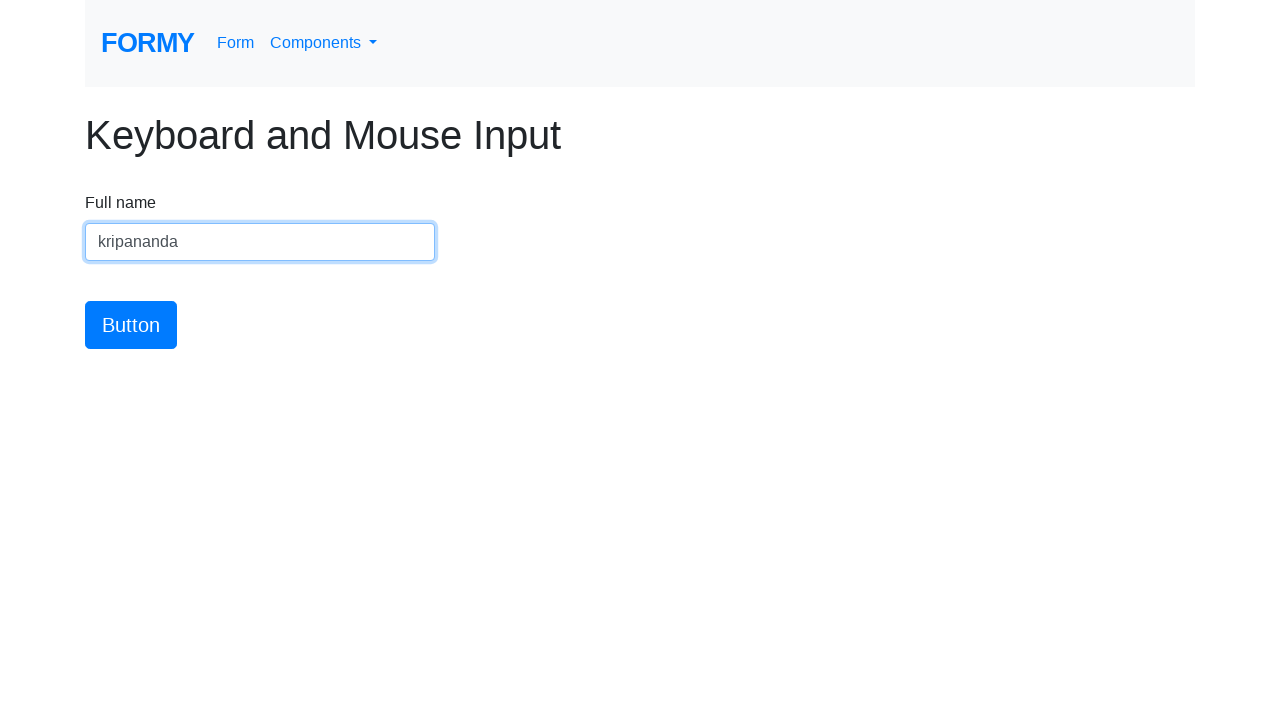

Clicked the submit button at (131, 325) on button#button
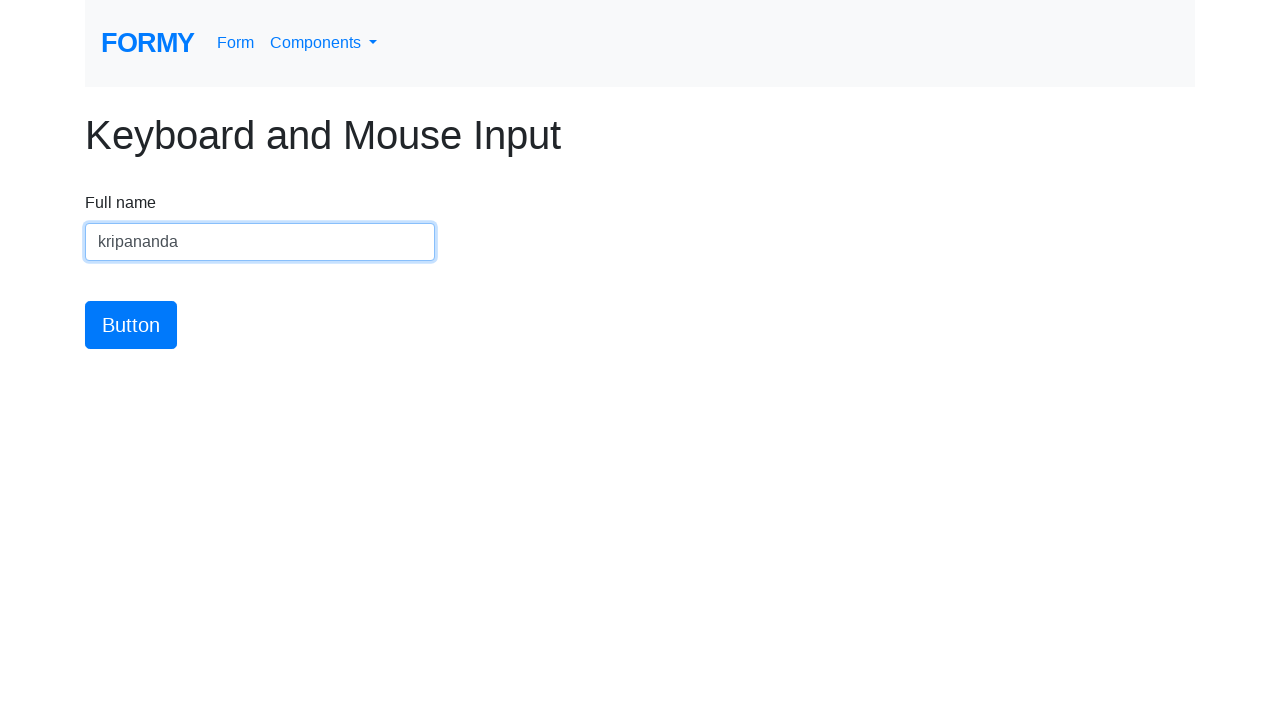

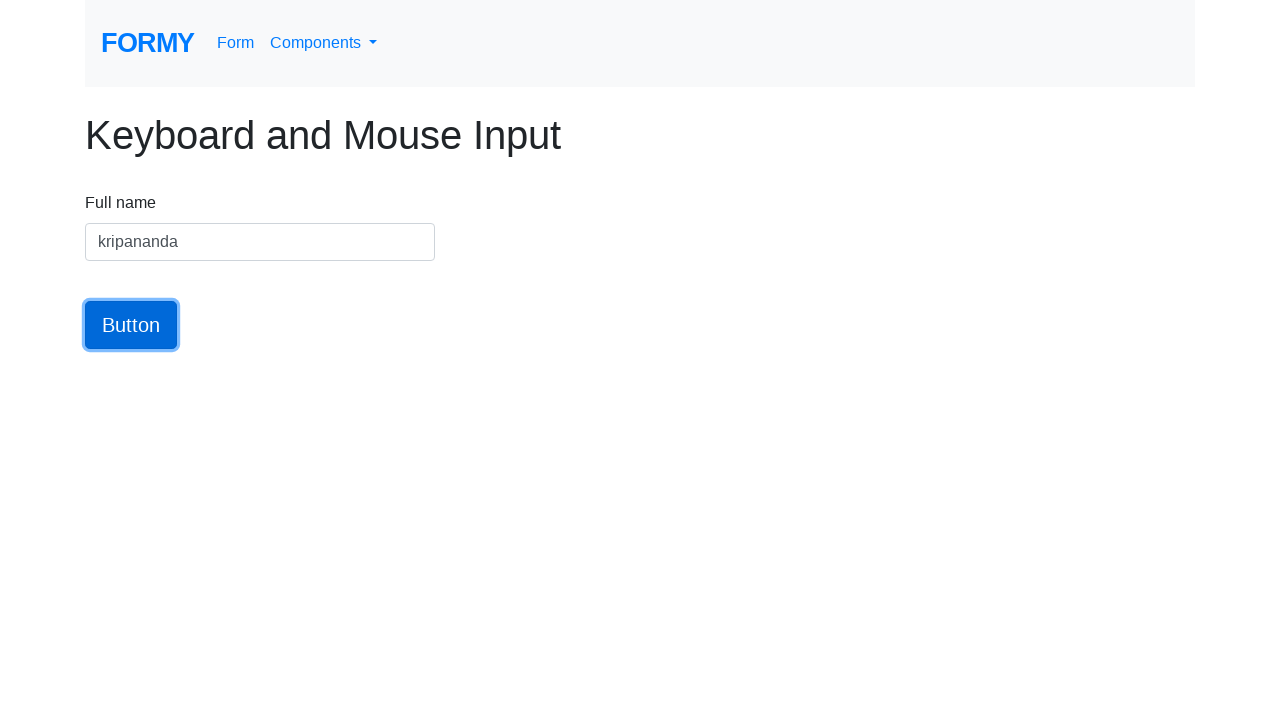